Tests checkbox functionality by checking and unchecking a checkbox, verifying its state, and counting total checkboxes on the page

Starting URL: https://rahulshettyacademy.com/AutomationPractice/

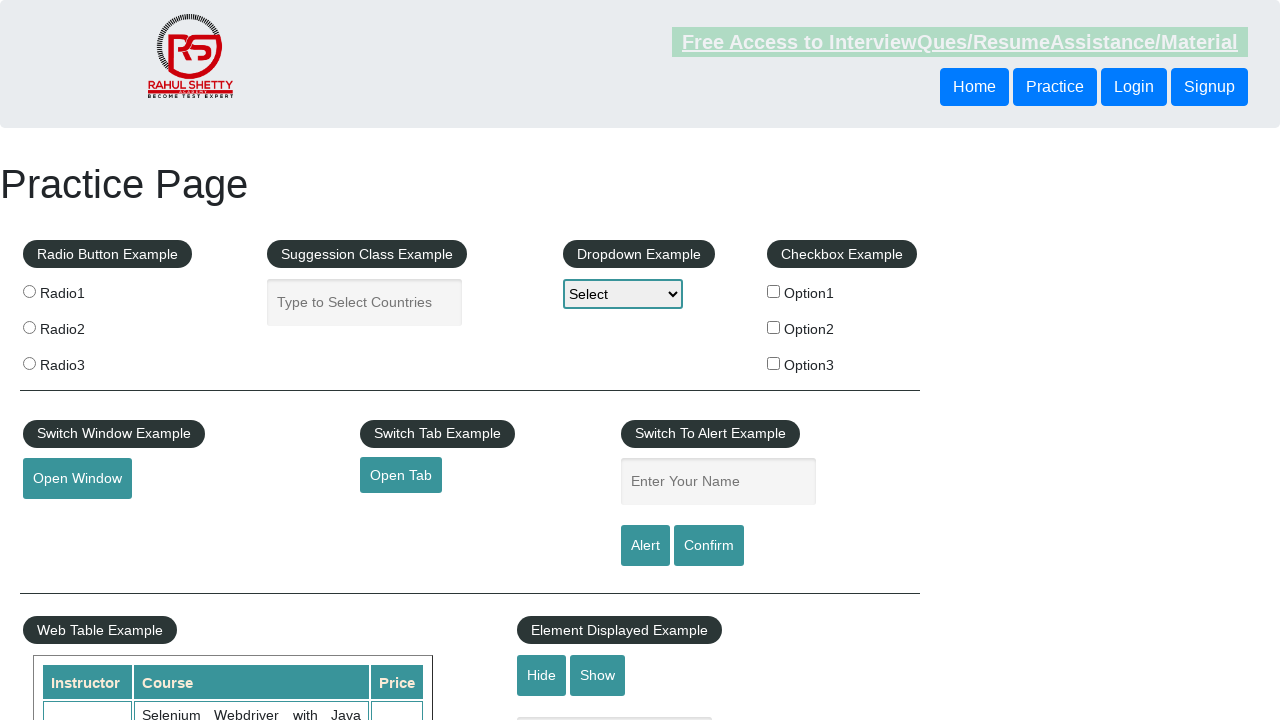

Clicked checkbox Option1 to check it at (774, 291) on input[id*='Option1']
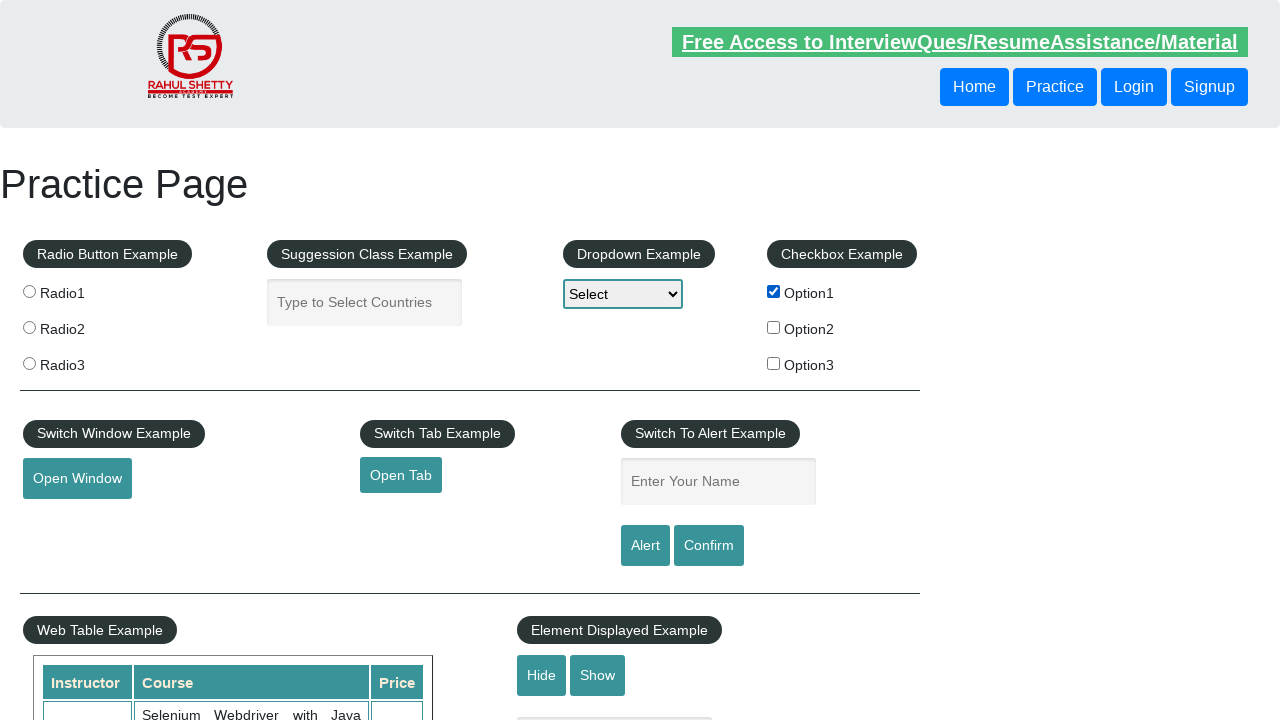

Verified checkbox Option1 is selected
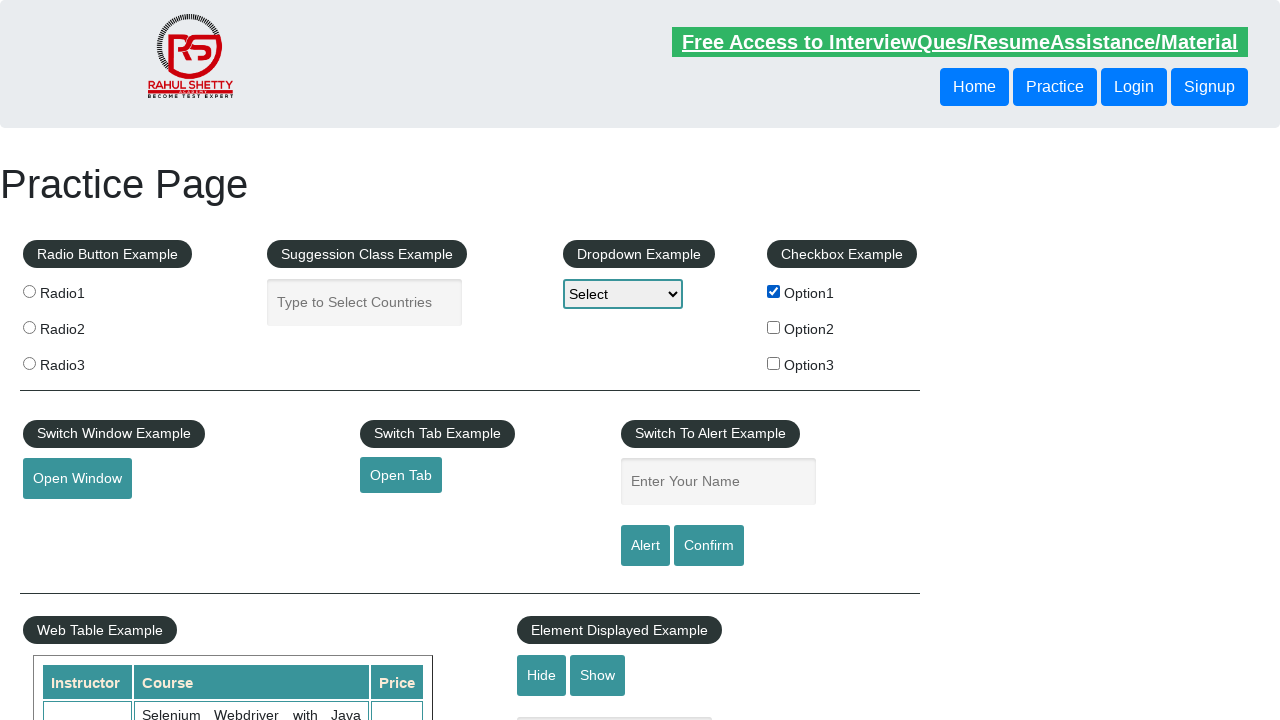

Clicked checkbox Option1 again to uncheck it at (774, 291) on input[id*='Option1']
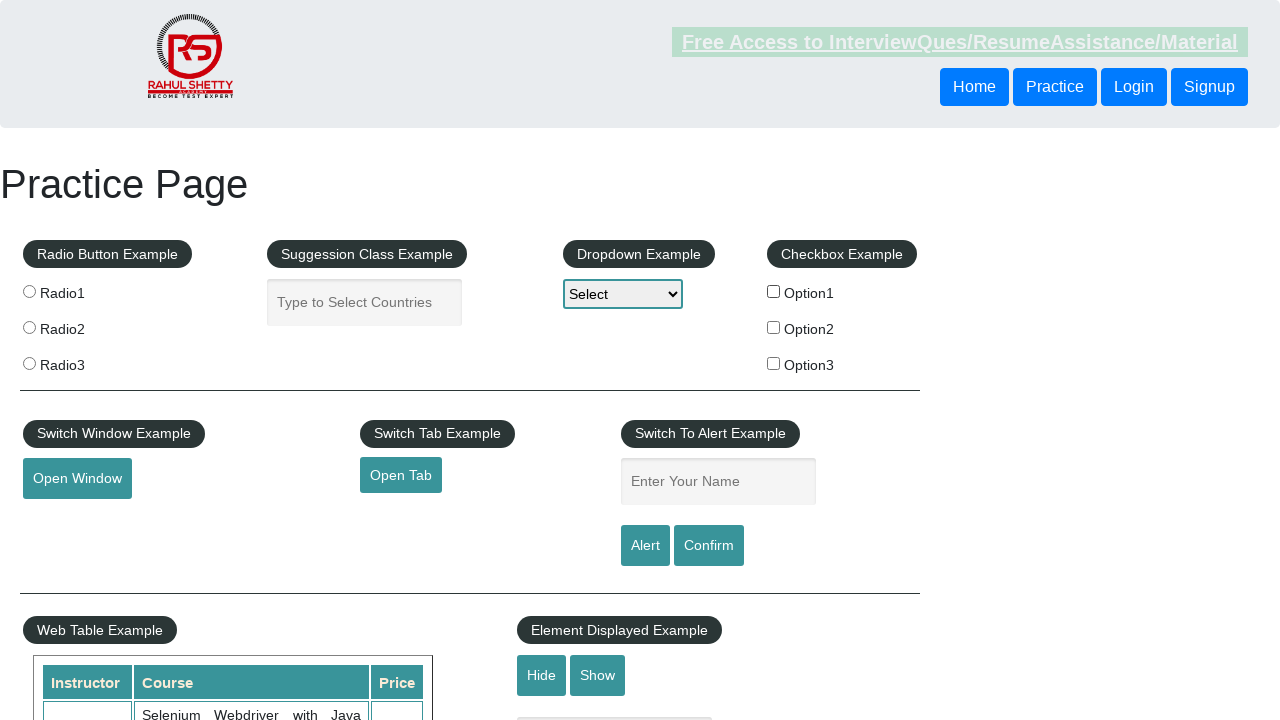

Verified checkbox Option1 is not selected
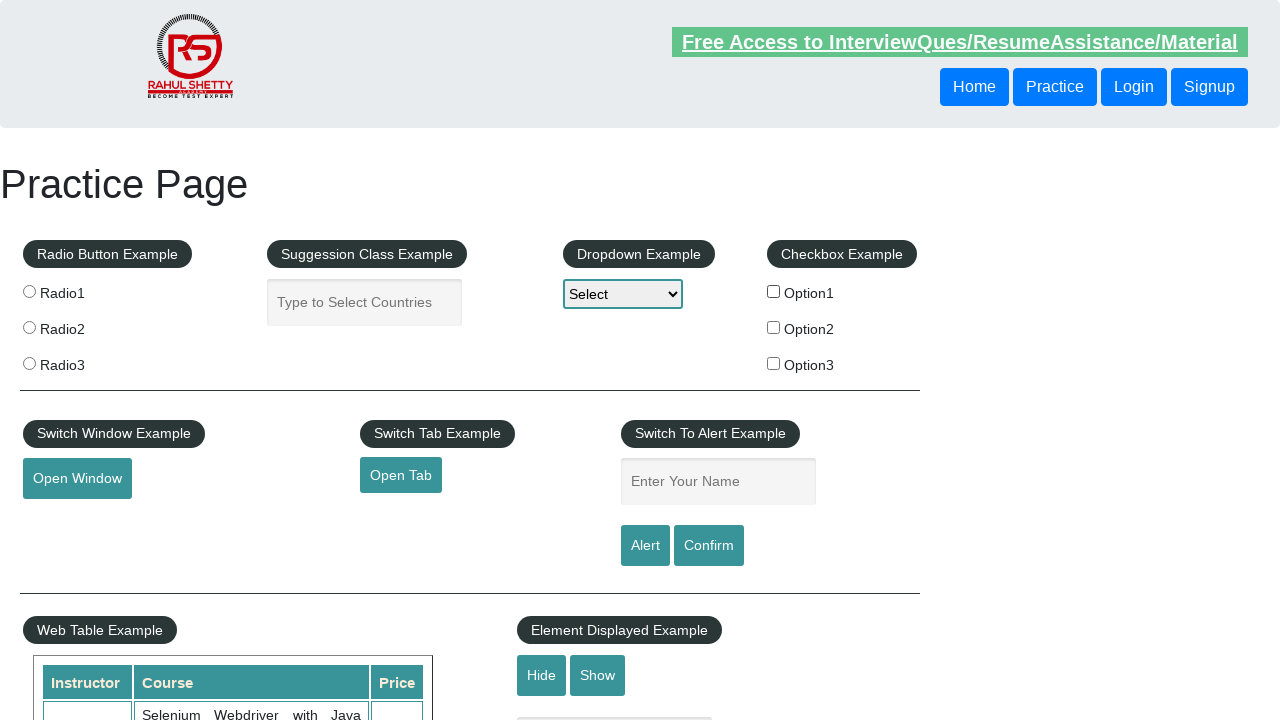

Counted total checkboxes on the page: 3
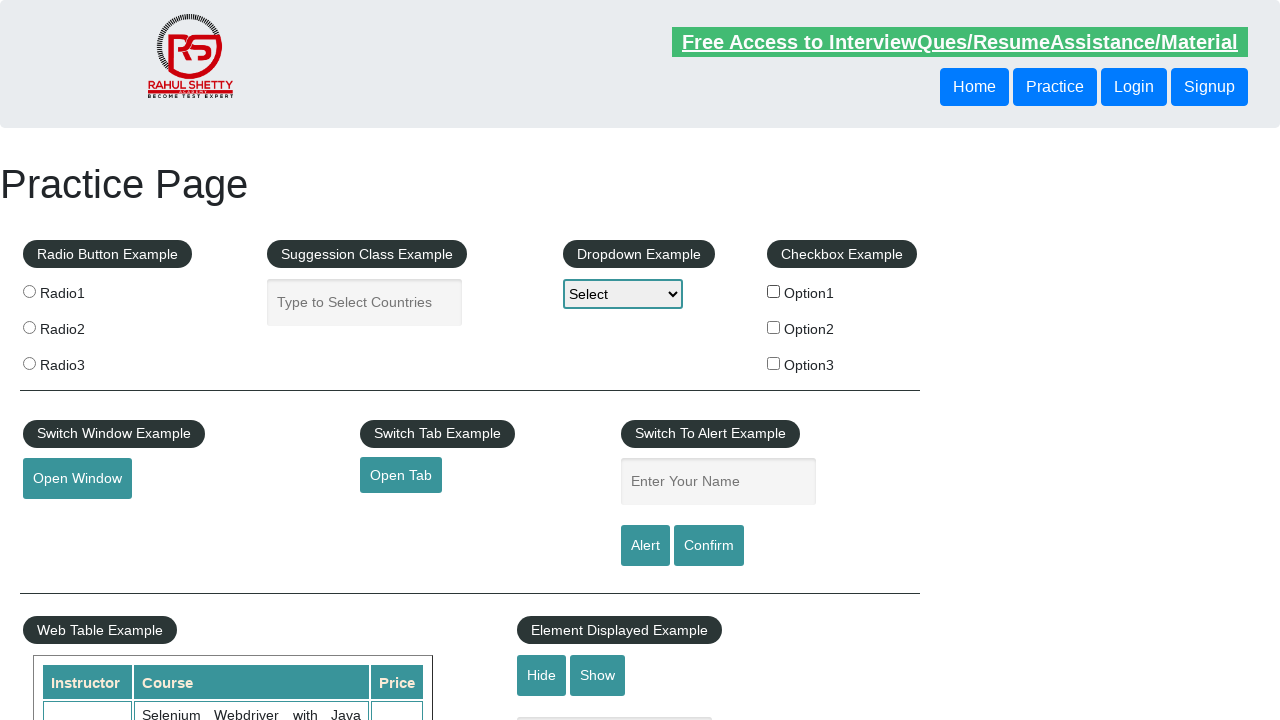

Printed total checkbox count: 3
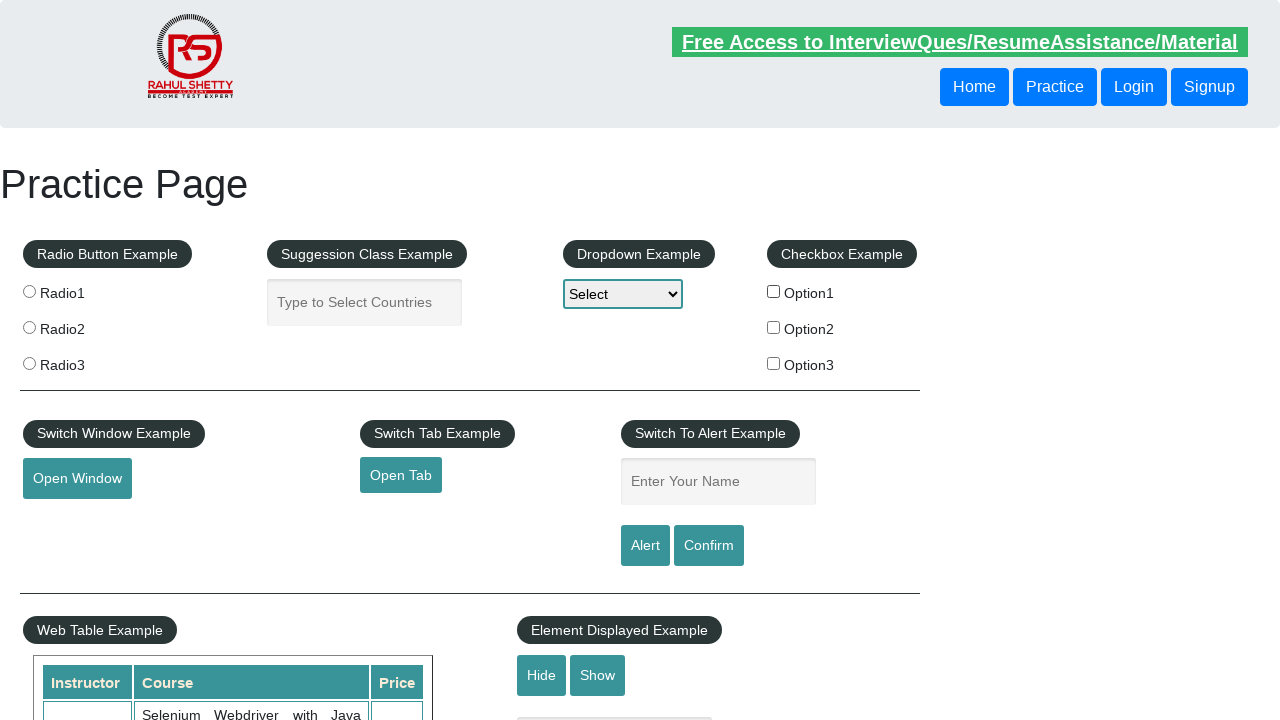

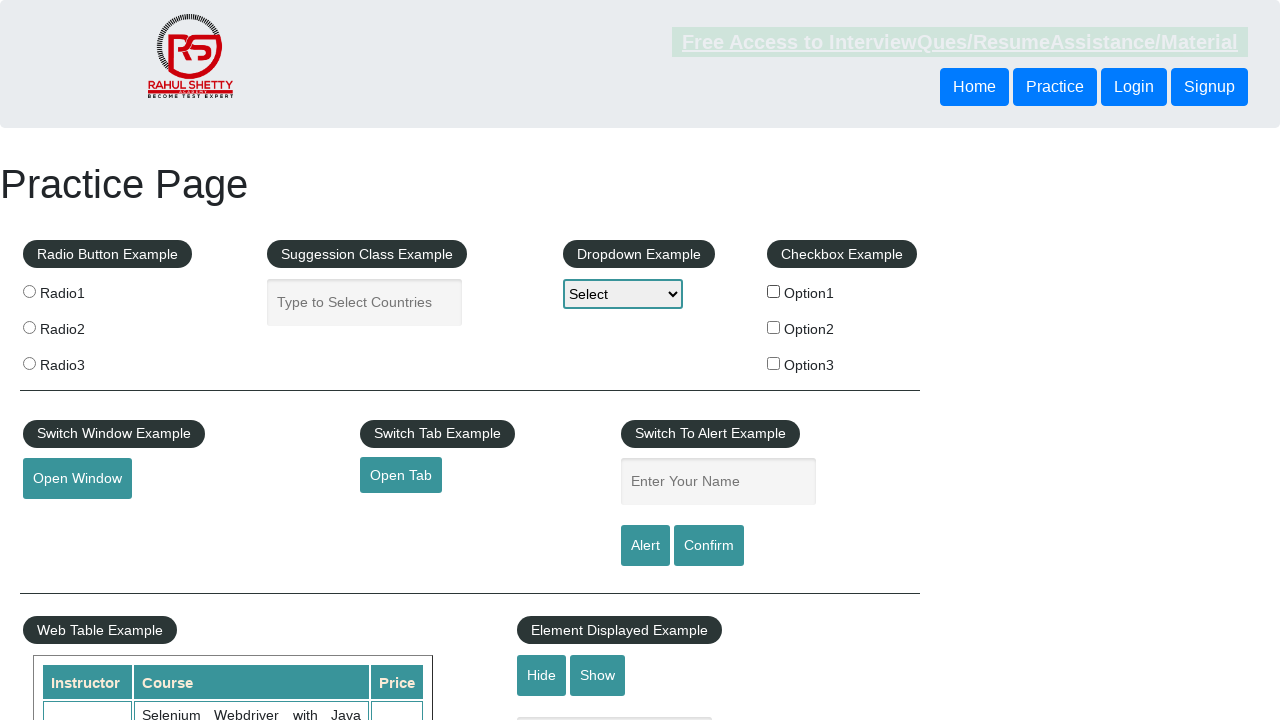